Tests JavaScript alert handling by clicking a button to trigger a simple alert, accepting it, and verifying the result message is displayed

Starting URL: https://training-support.net/webelements/alerts

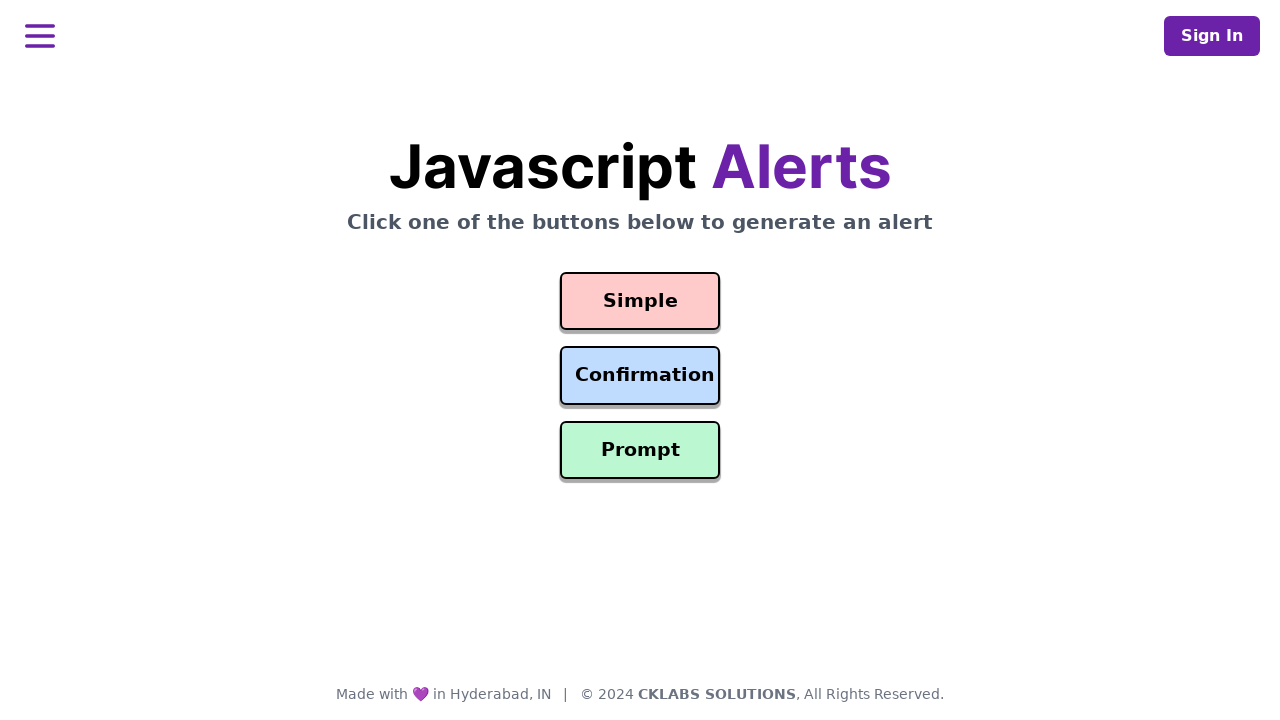

Clicked the button to trigger the simple alert at (640, 301) on #simple
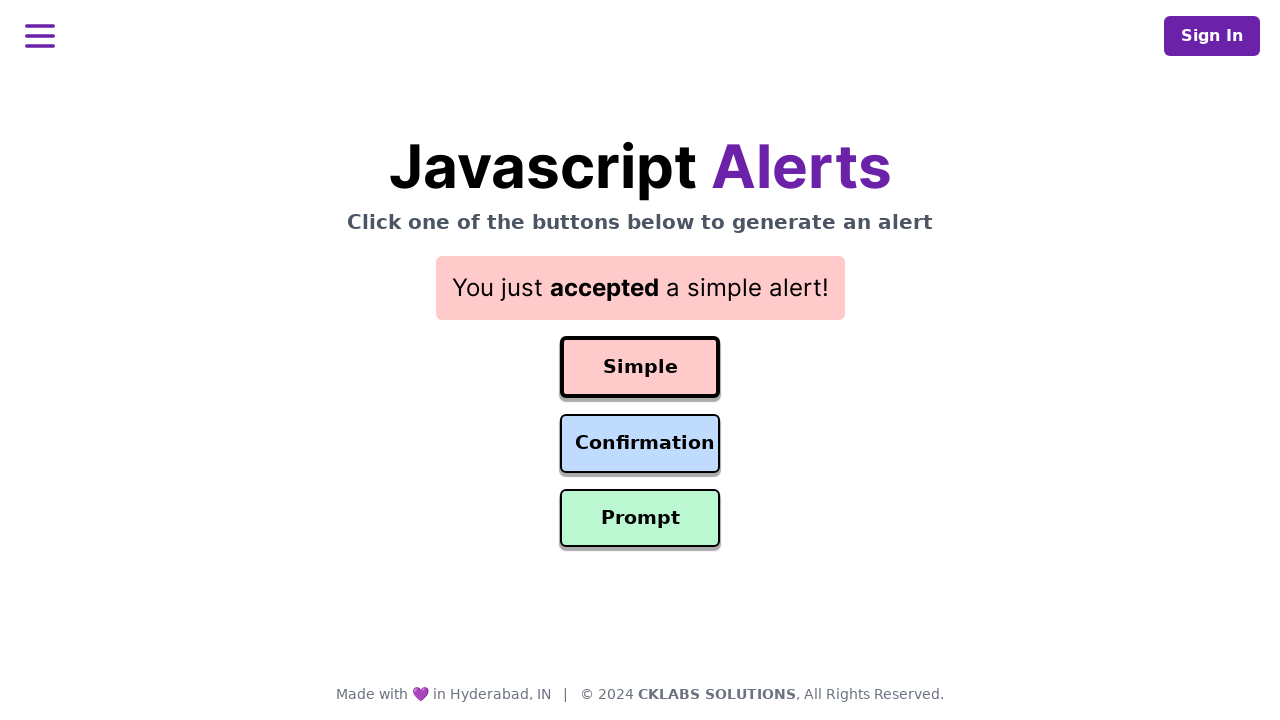

Set up dialog handler to accept alerts
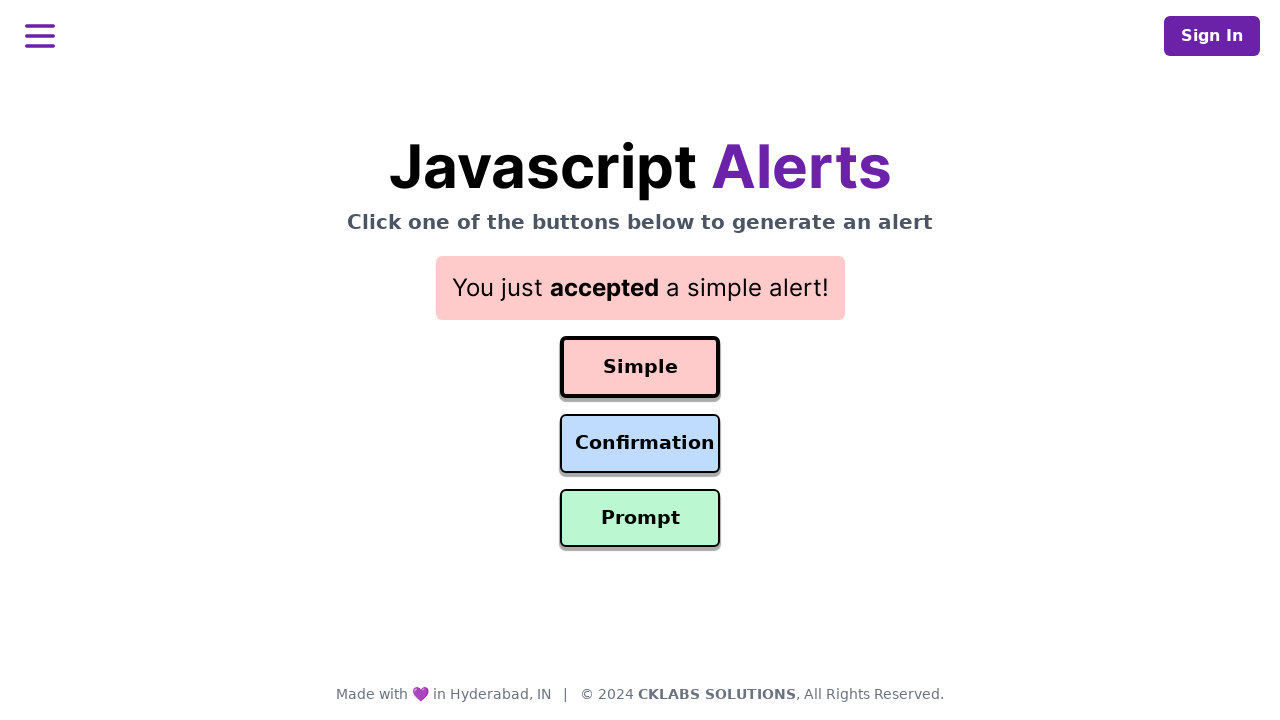

Verified the result message is displayed after accepting the alert
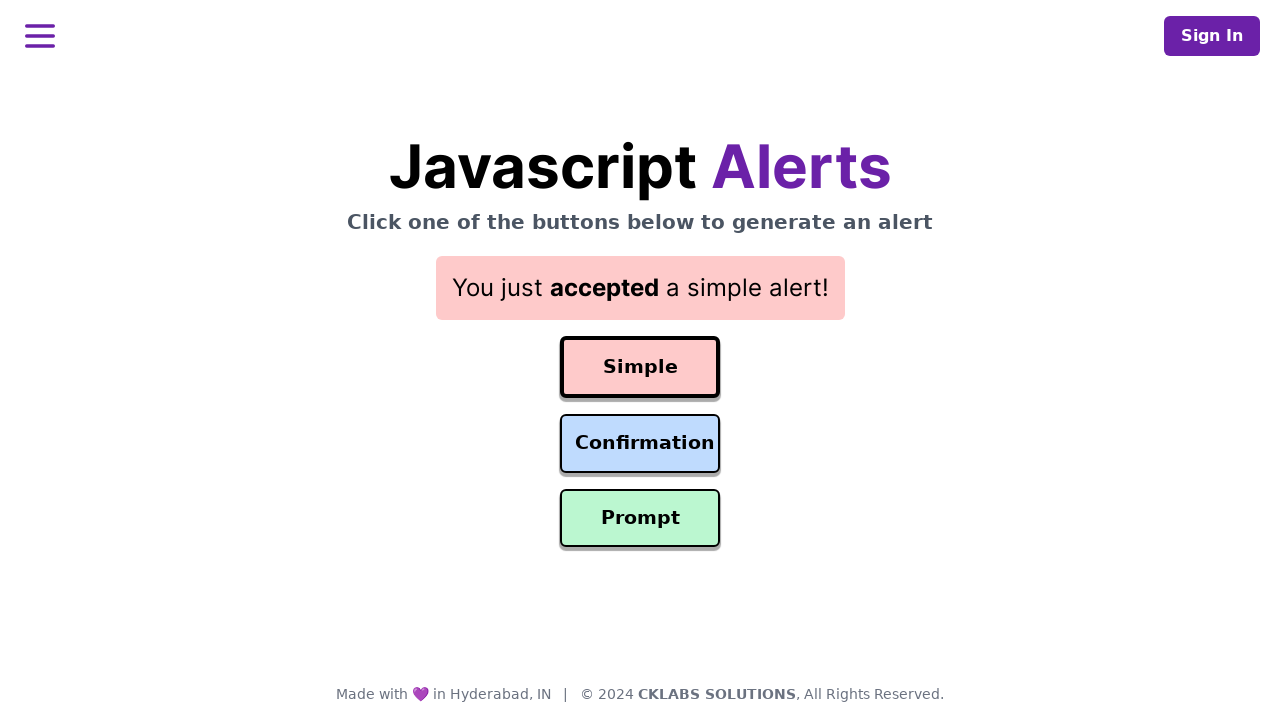

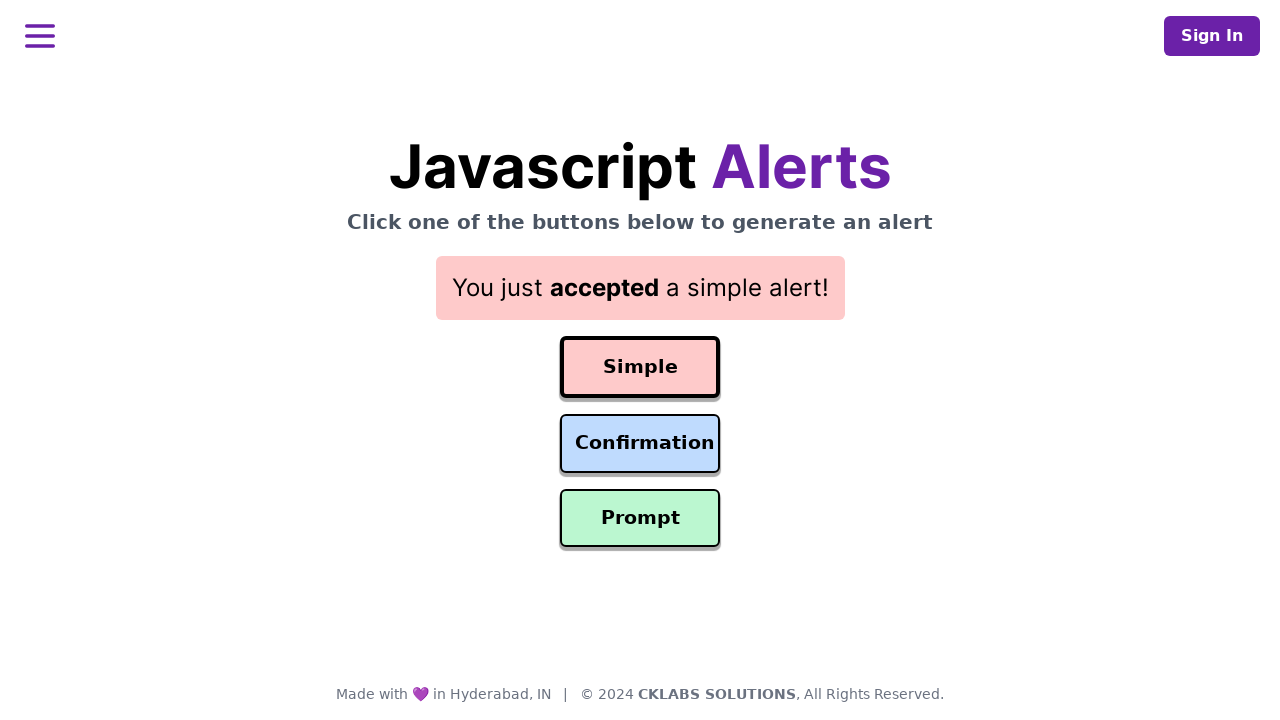